Tests the Add/Remove Elements functionality by adding two elements, deleting one, and verifying the count

Starting URL: https://the-internet.herokuapp.com/

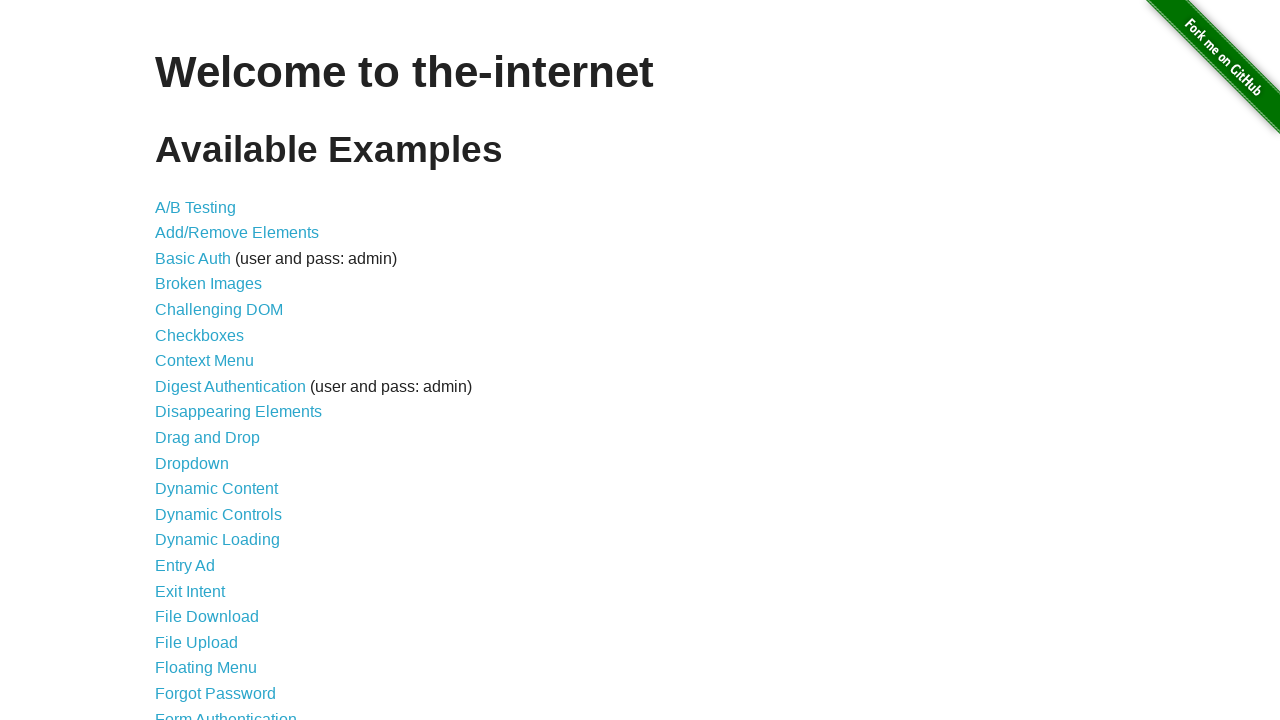

Navigated to the-internet.herokuapp.com homepage
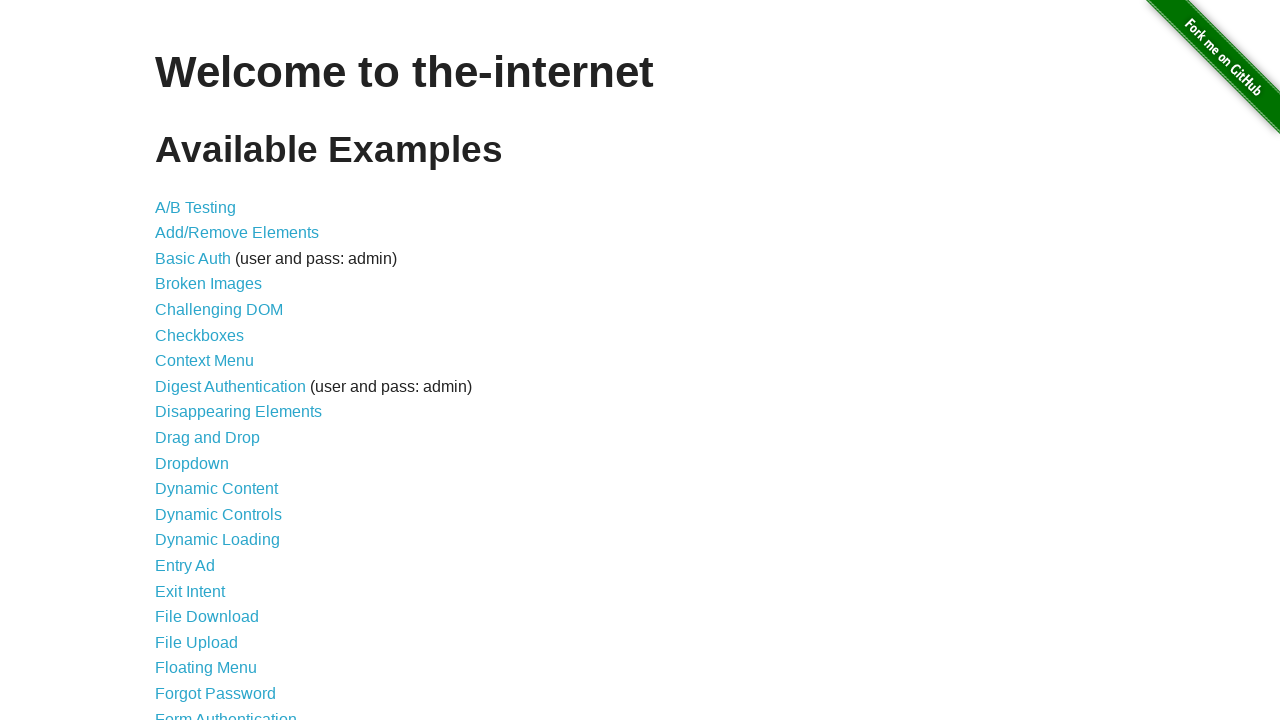

Clicked on Add/Remove Elements link at (237, 233) on xpath=//a[text()='Add/Remove Elements']
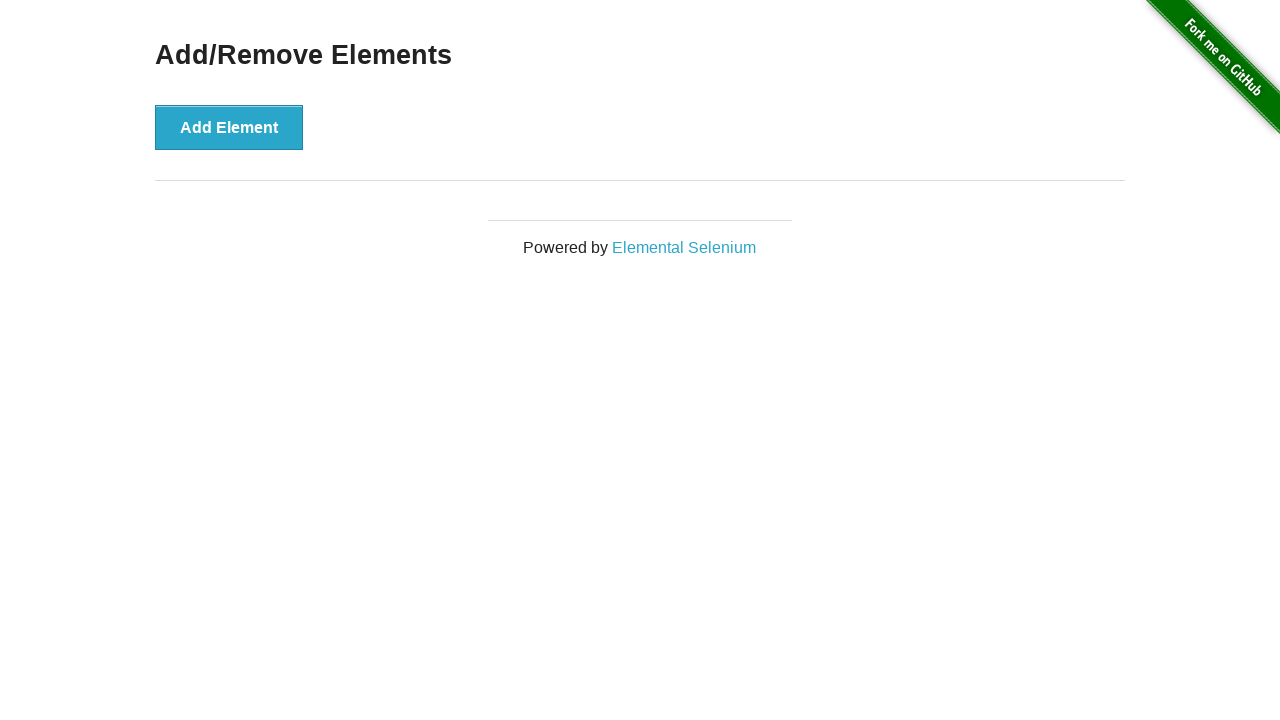

Clicked Add Element button - first element added at (229, 127) on xpath=//button[text()='Add Element']
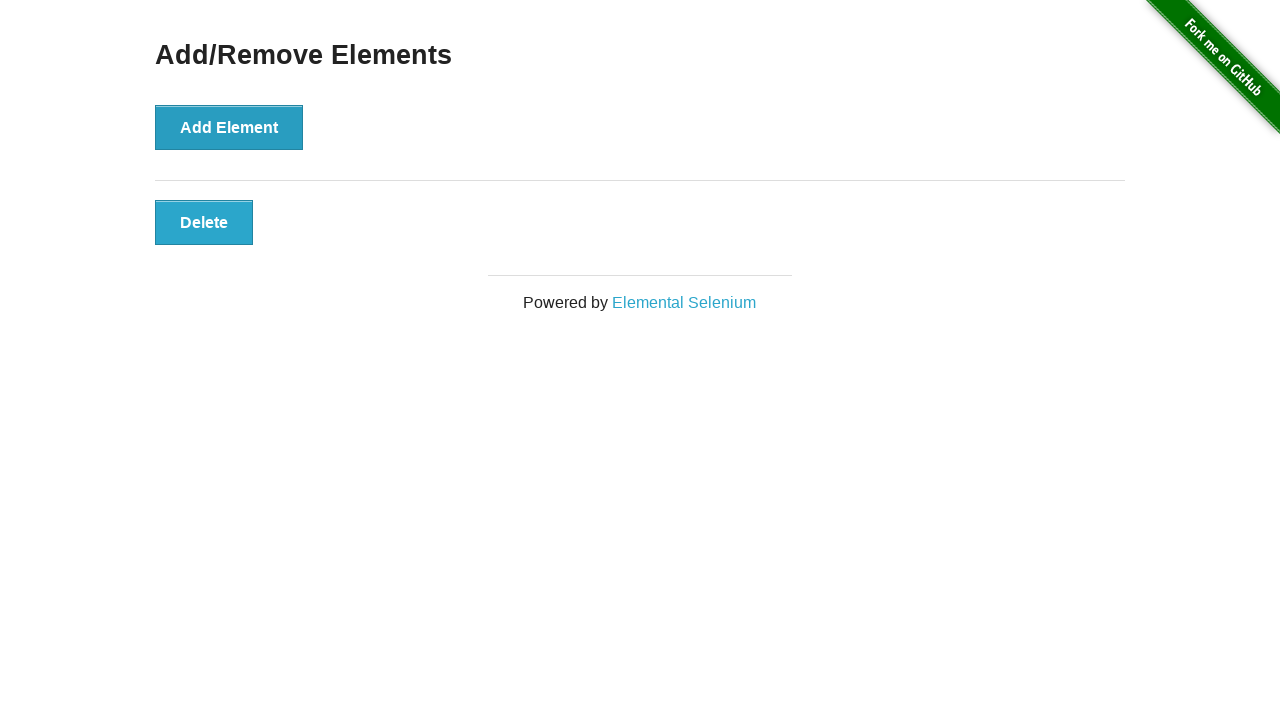

Clicked Add Element button - second element added at (229, 127) on xpath=//button[text()='Add Element']
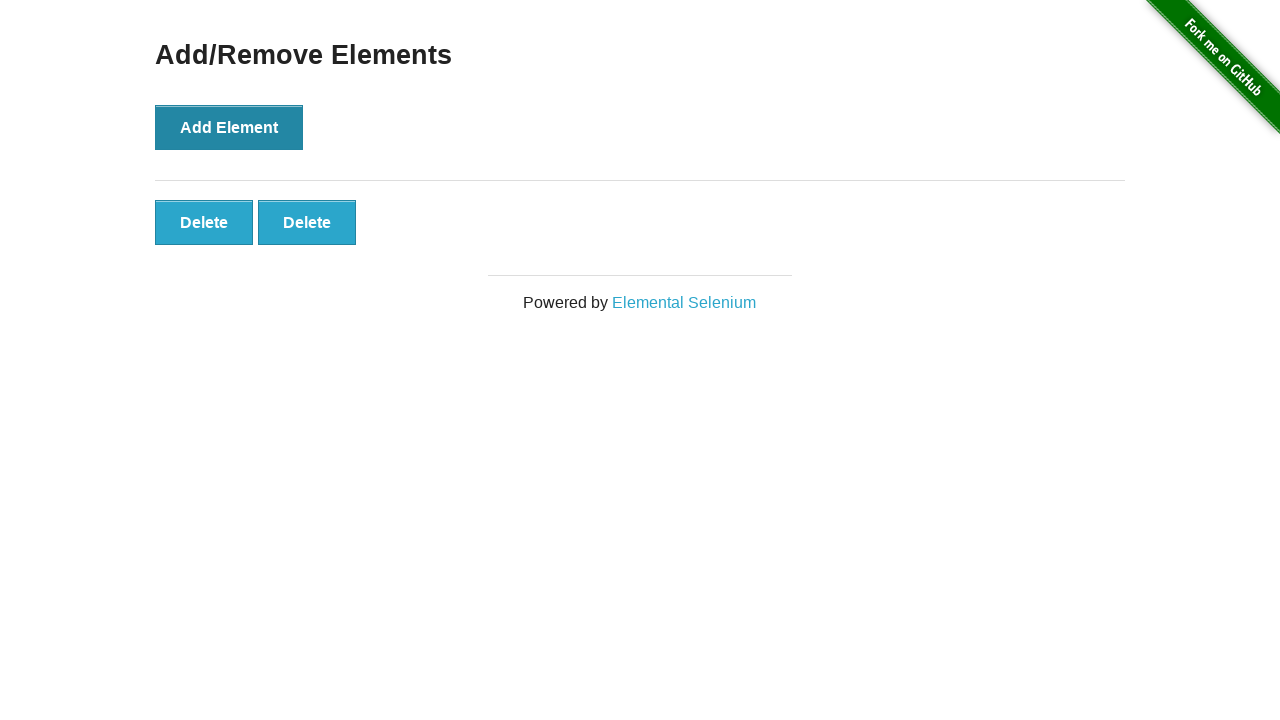

Clicked first added element to delete it at (204, 222) on .added-manually >> nth=0
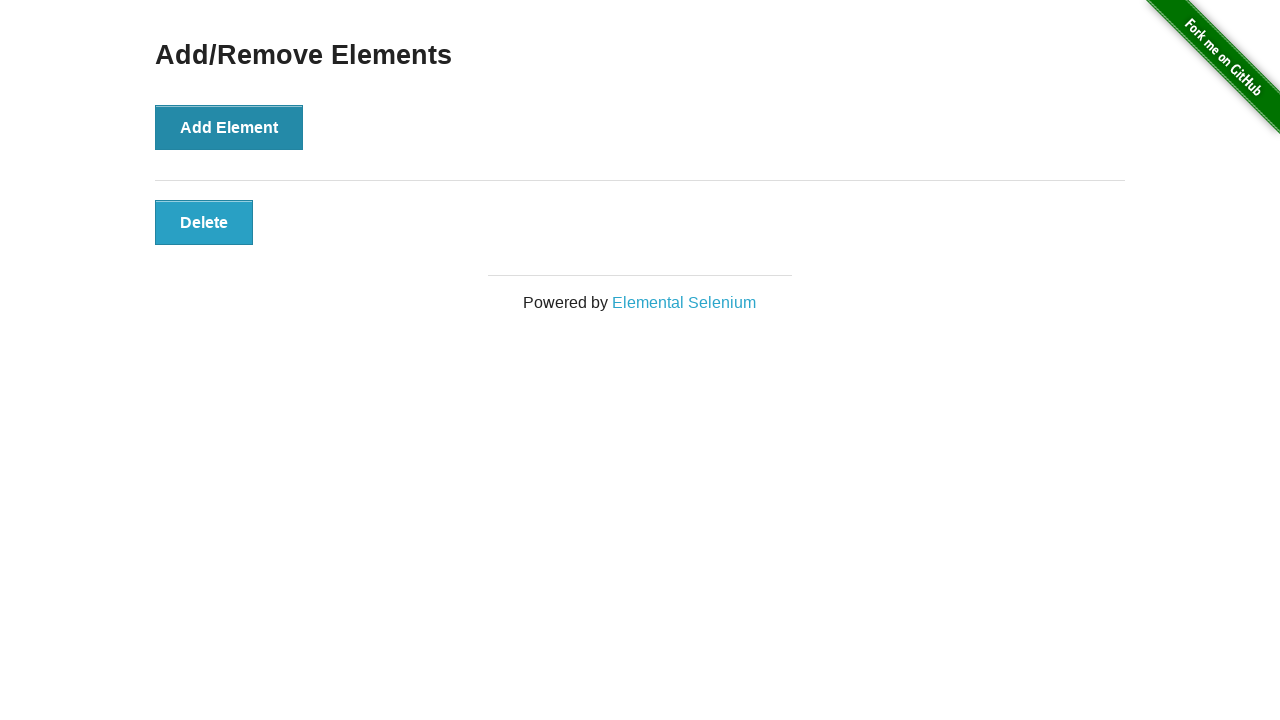

Verified that exactly one element remains after deletion
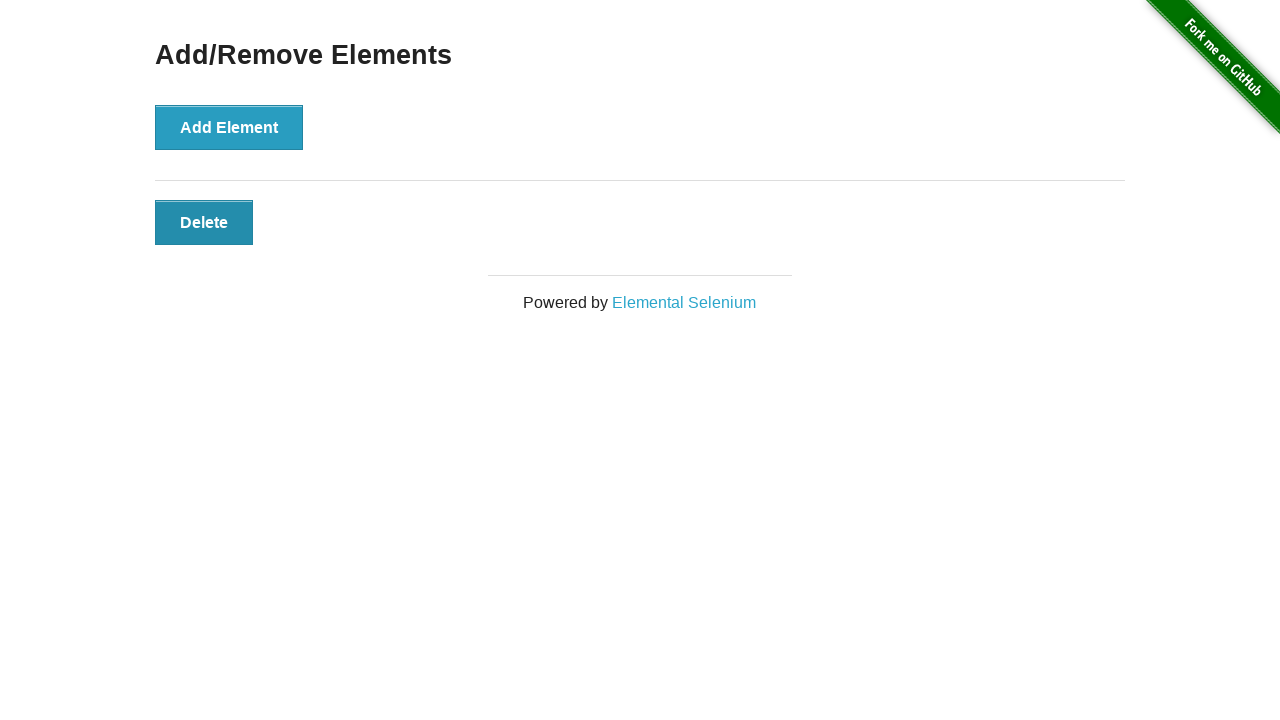

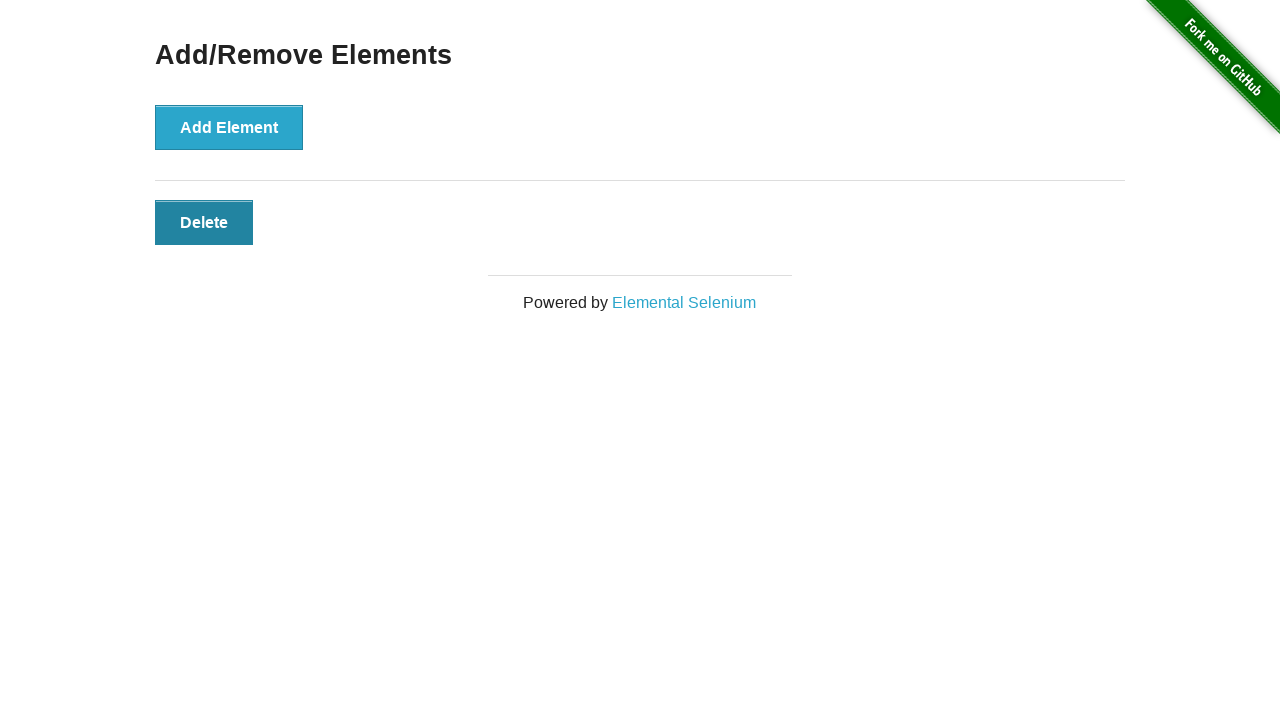